Tests alert handling functionality by clicking a button that triggers an alert and then accepting it

Starting URL: https://www.hyrtutorials.com/p/alertsdemo.html

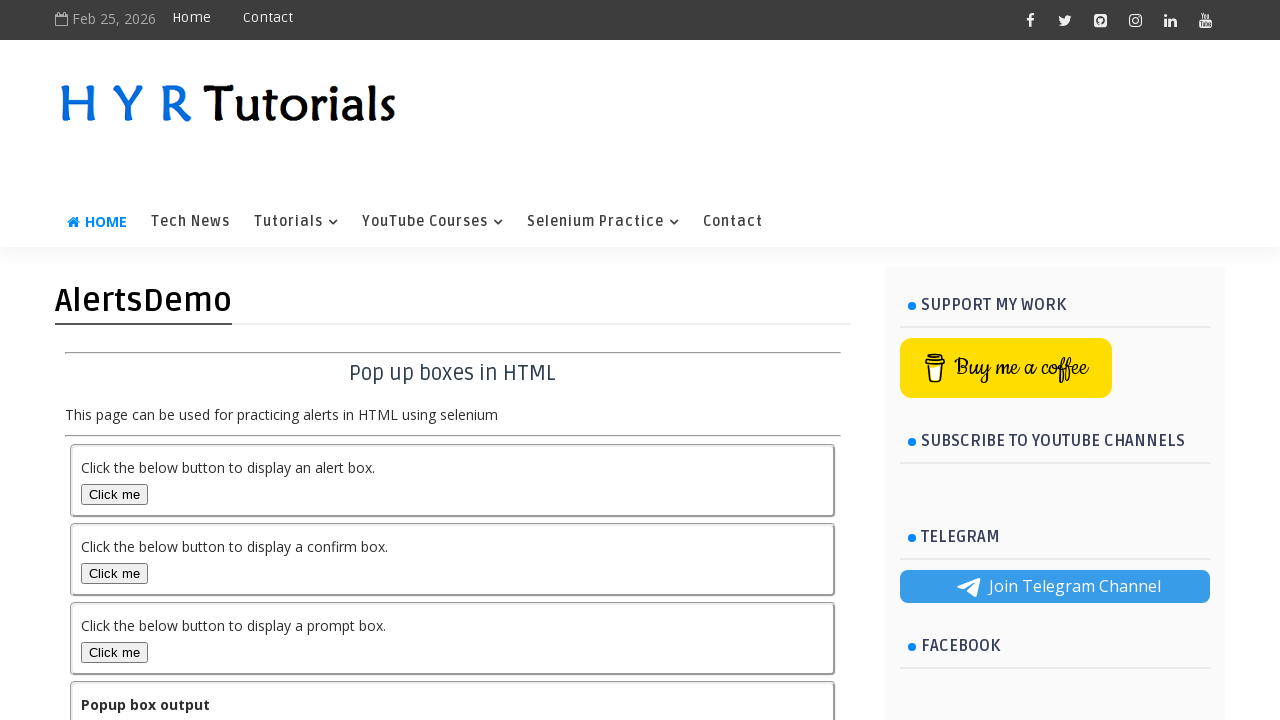

Clicked alert button to trigger alert at (114, 494) on #alertBox
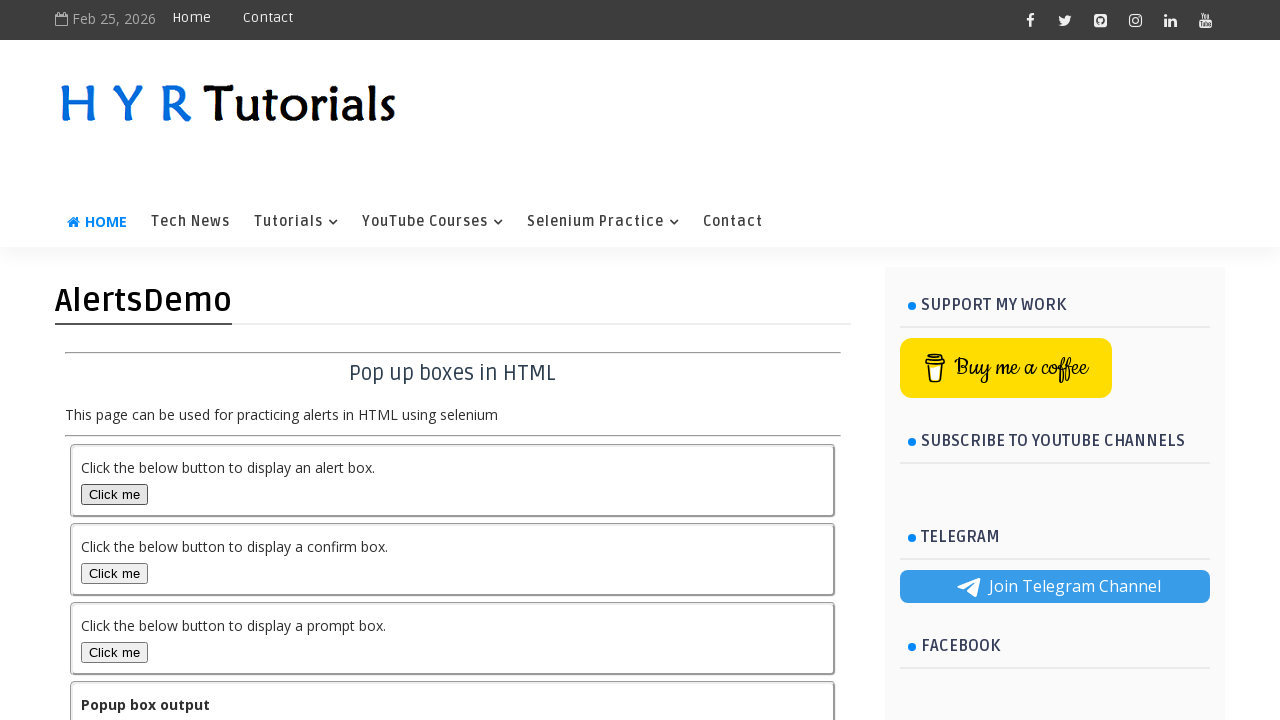

Set up dialog handler to accept alerts
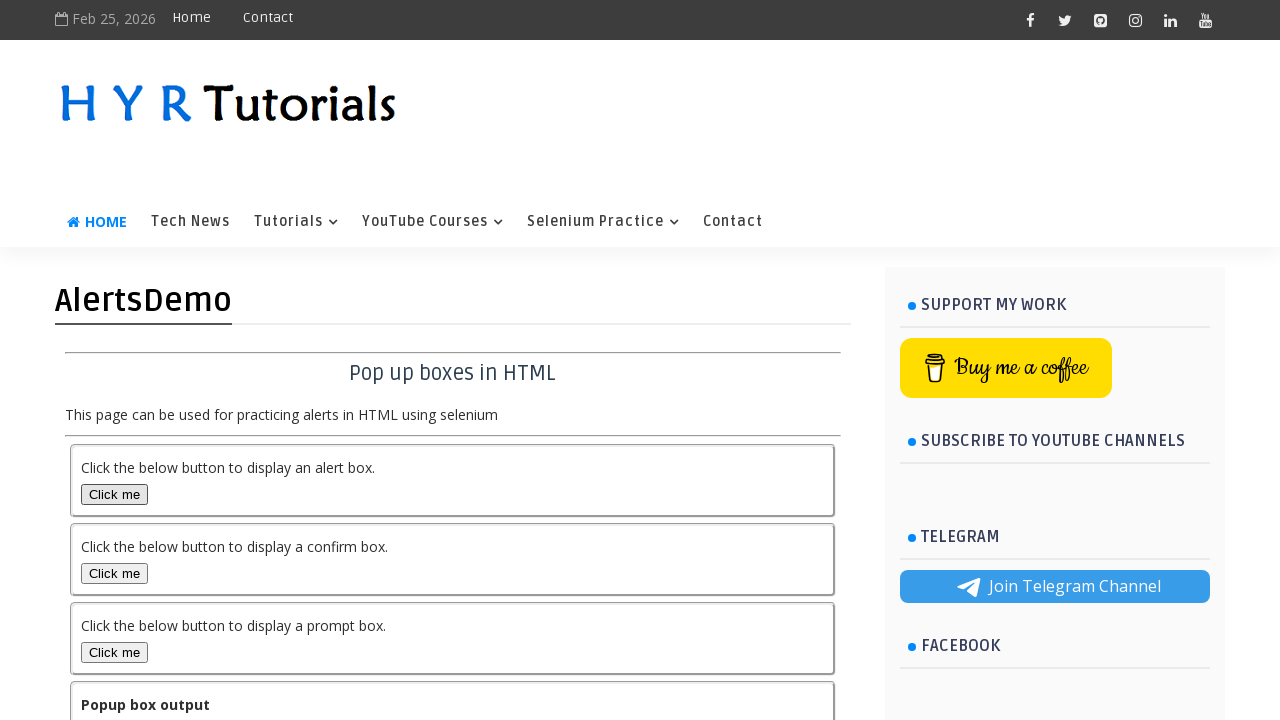

Located output element after alert handling
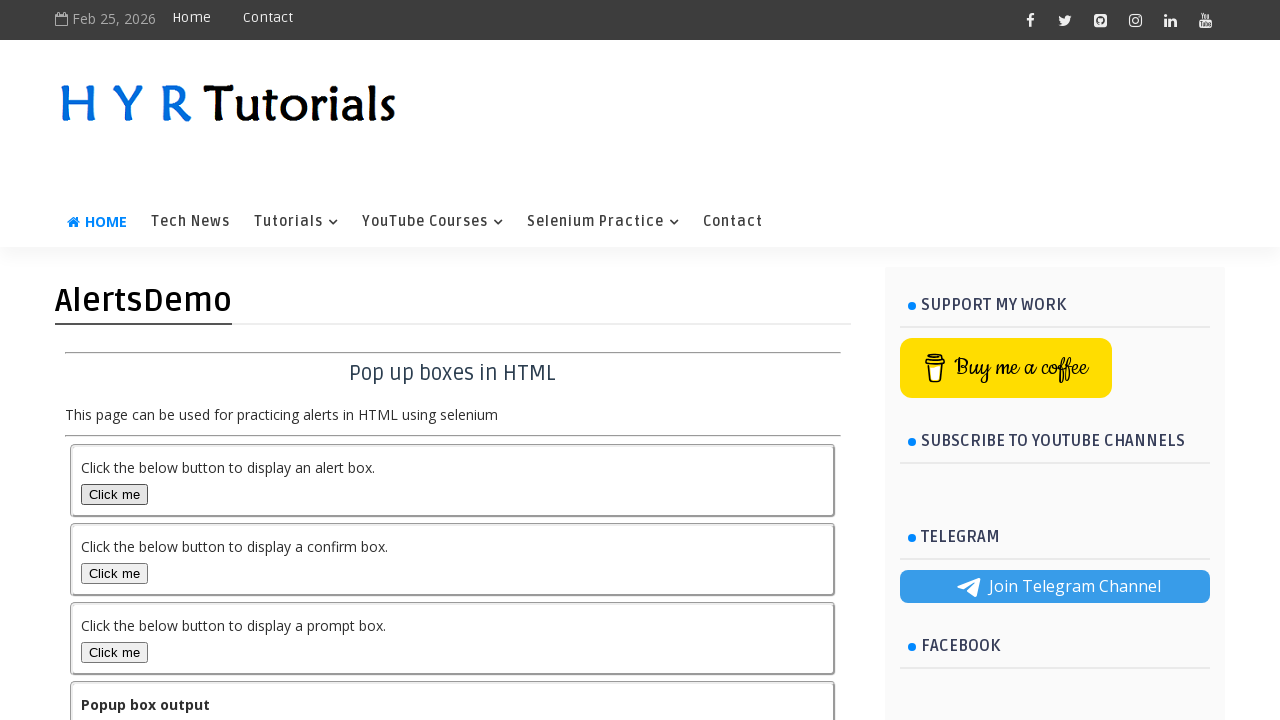

Retrieved output text: You selected alert popup
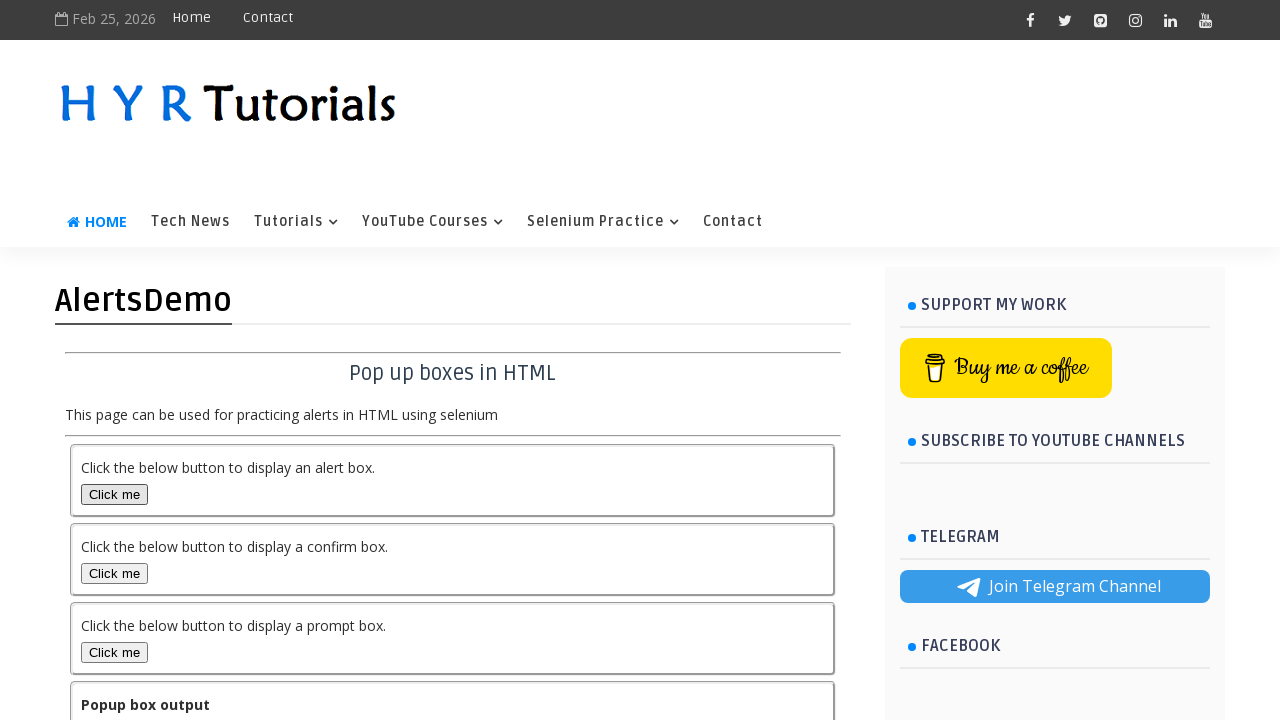

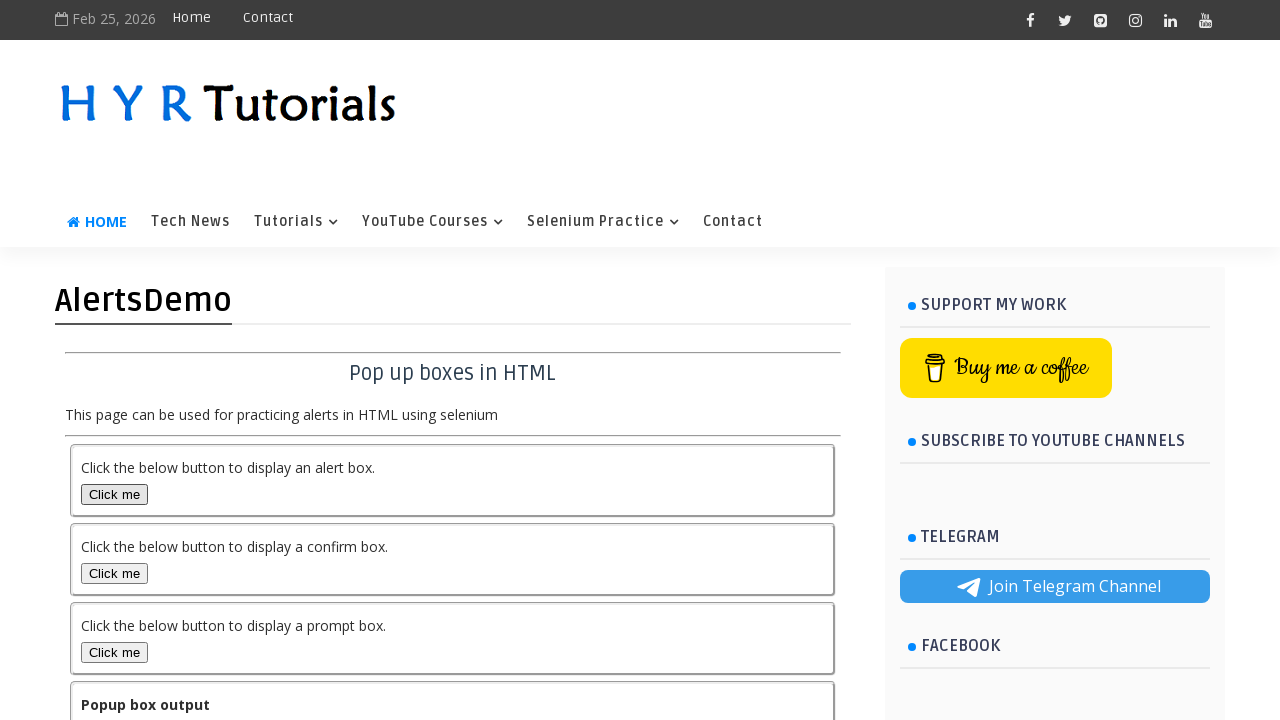